Tests localStorage operations by clicking a button to populate storage, clearing localStorage, verifying items are cleared, then repopulating and selectively removing items

Starting URL: https://example.cypress.io/commands/storage

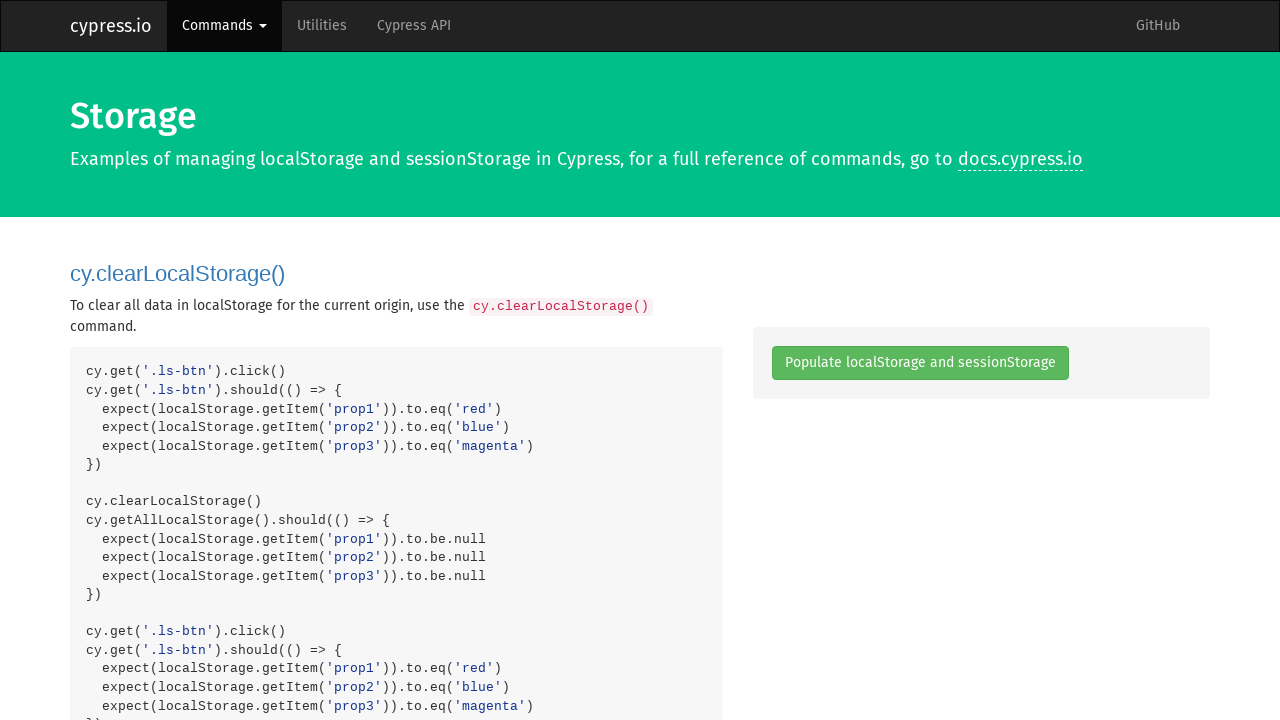

Navigated to localStorage test page
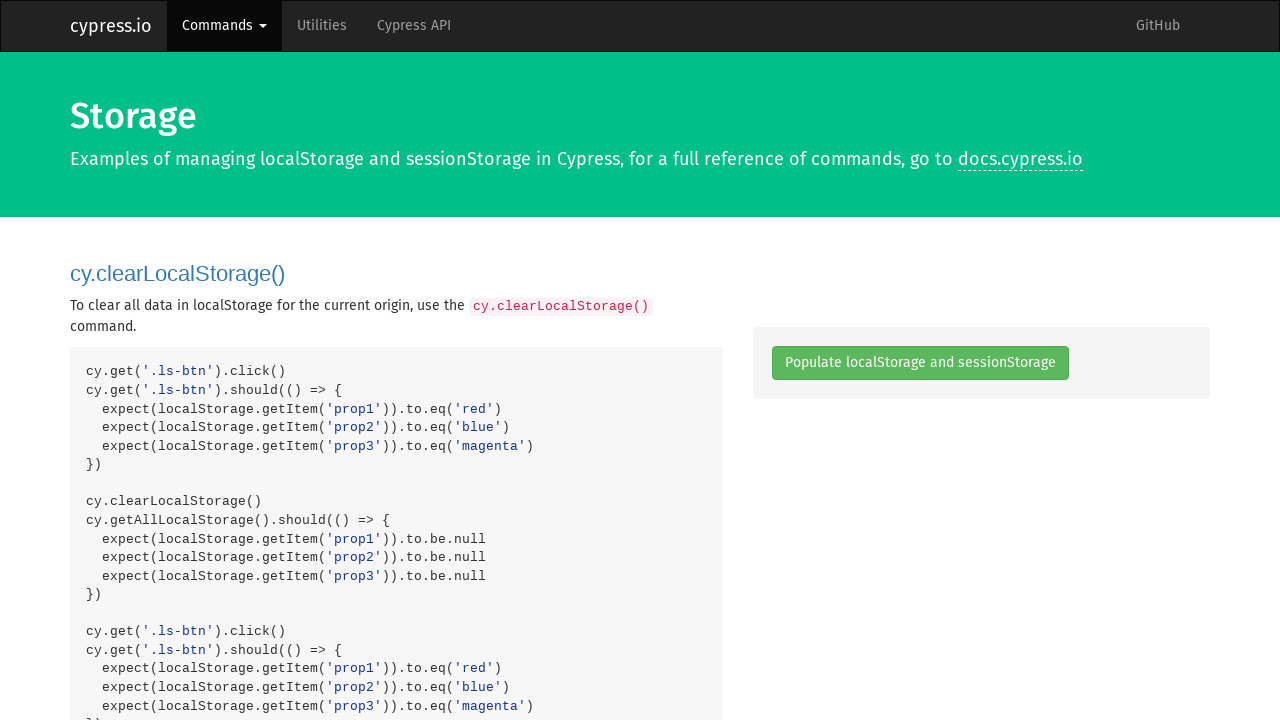

Clicked button to populate localStorage at (920, 363) on .ls-btn
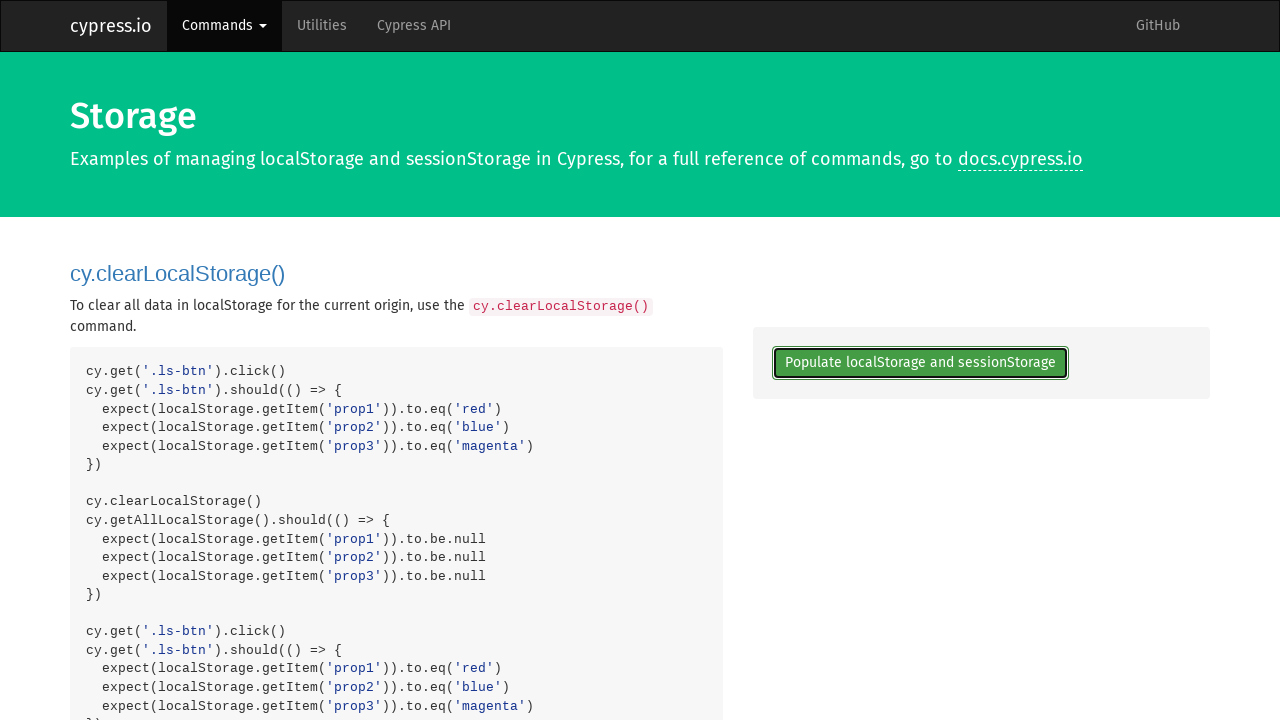

Cleared all localStorage items
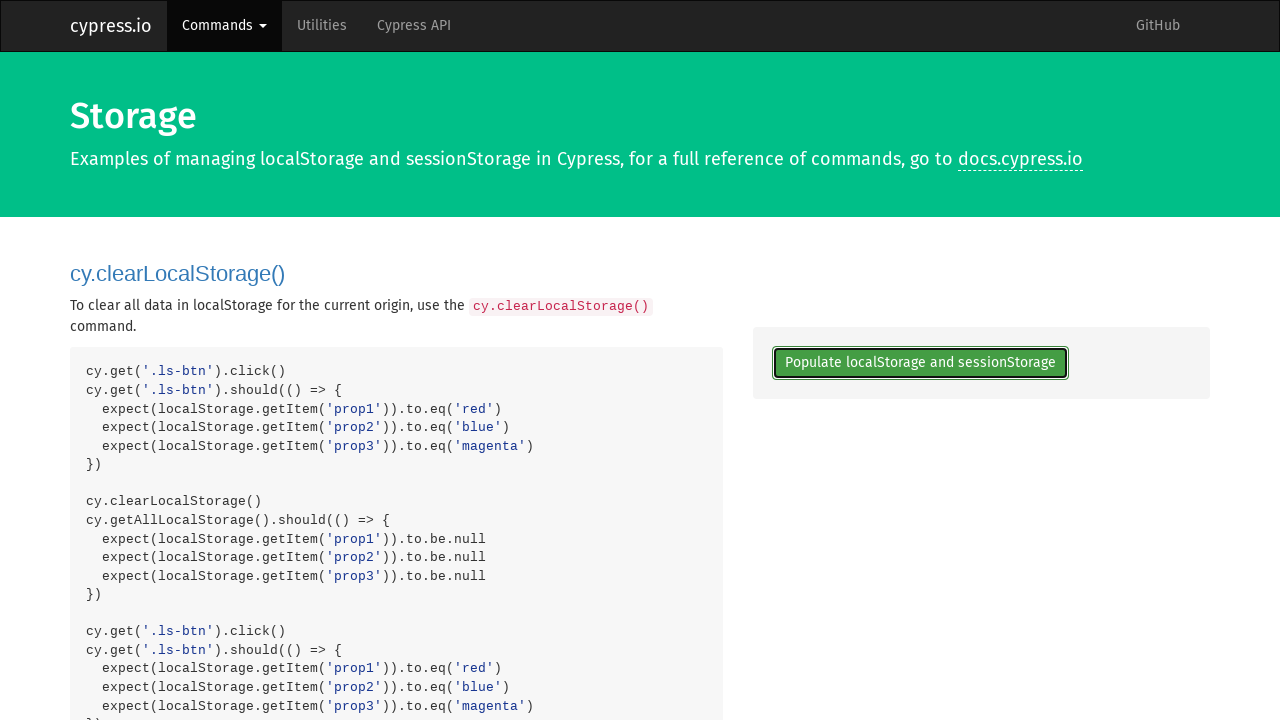

Clicked button to repopulate localStorage at (920, 363) on .ls-btn
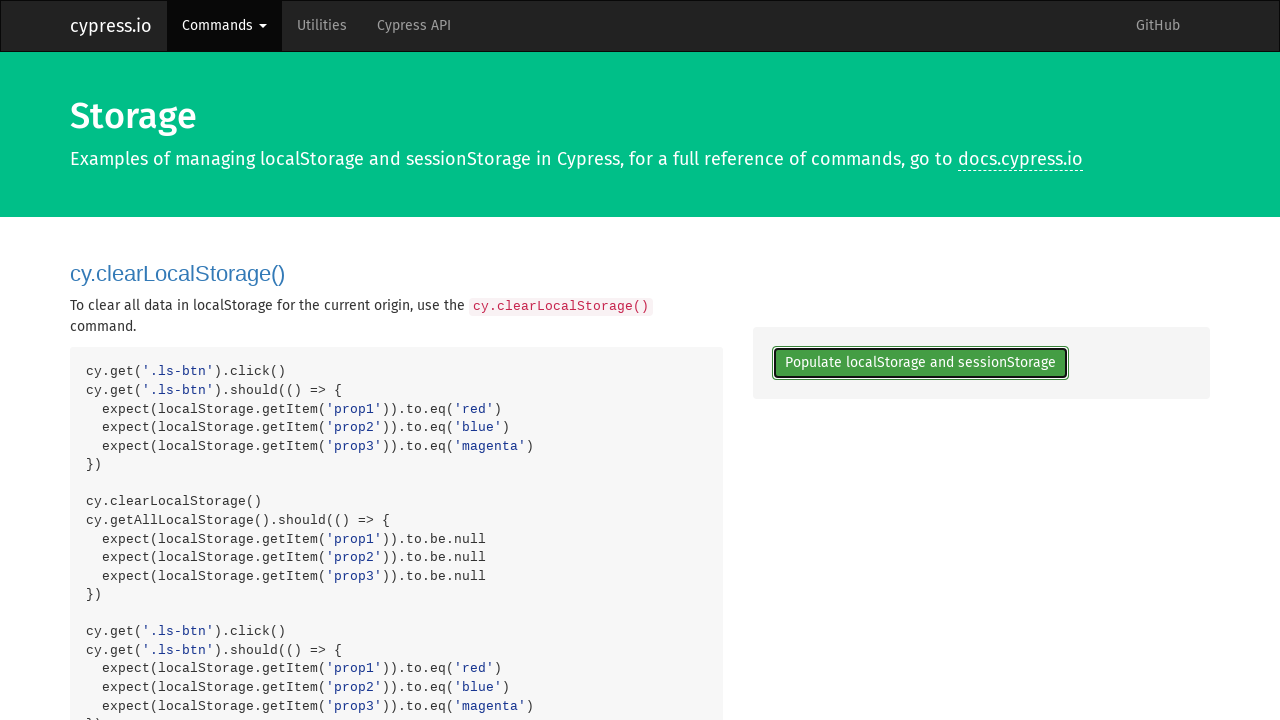

Removed 'prop1' item from localStorage
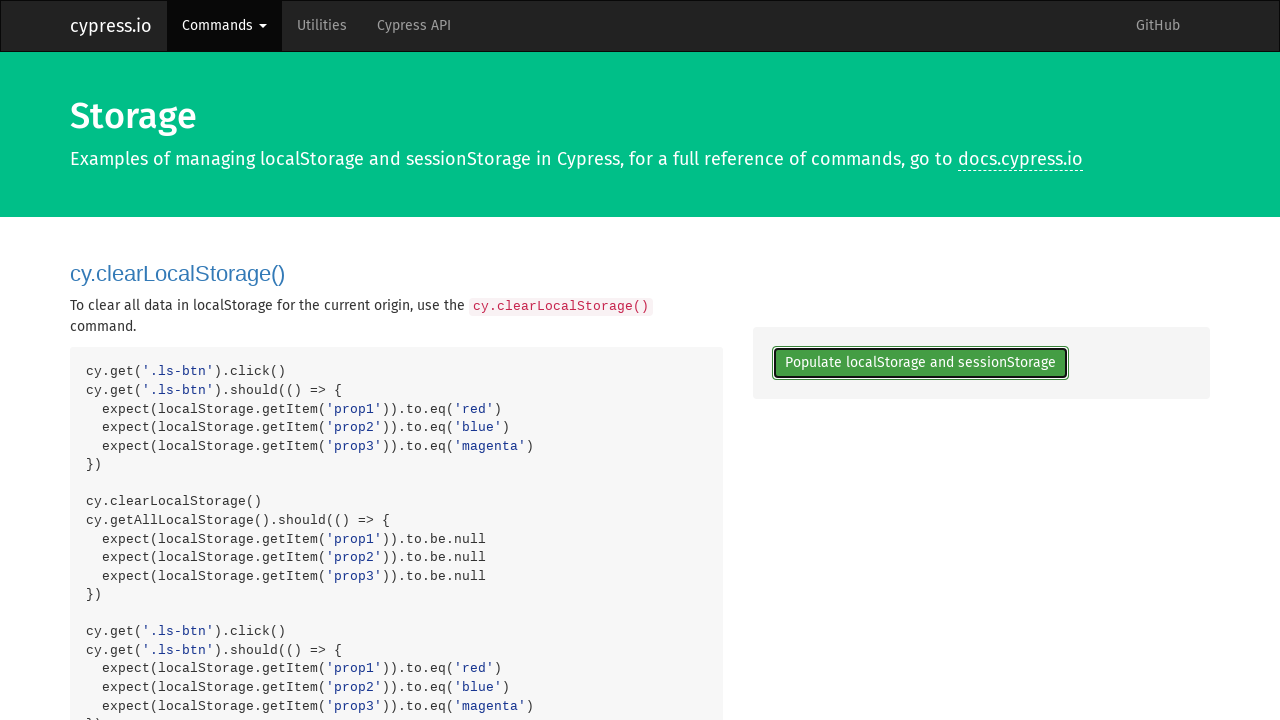

Clicked button to repopulate localStorage again at (920, 363) on .ls-btn
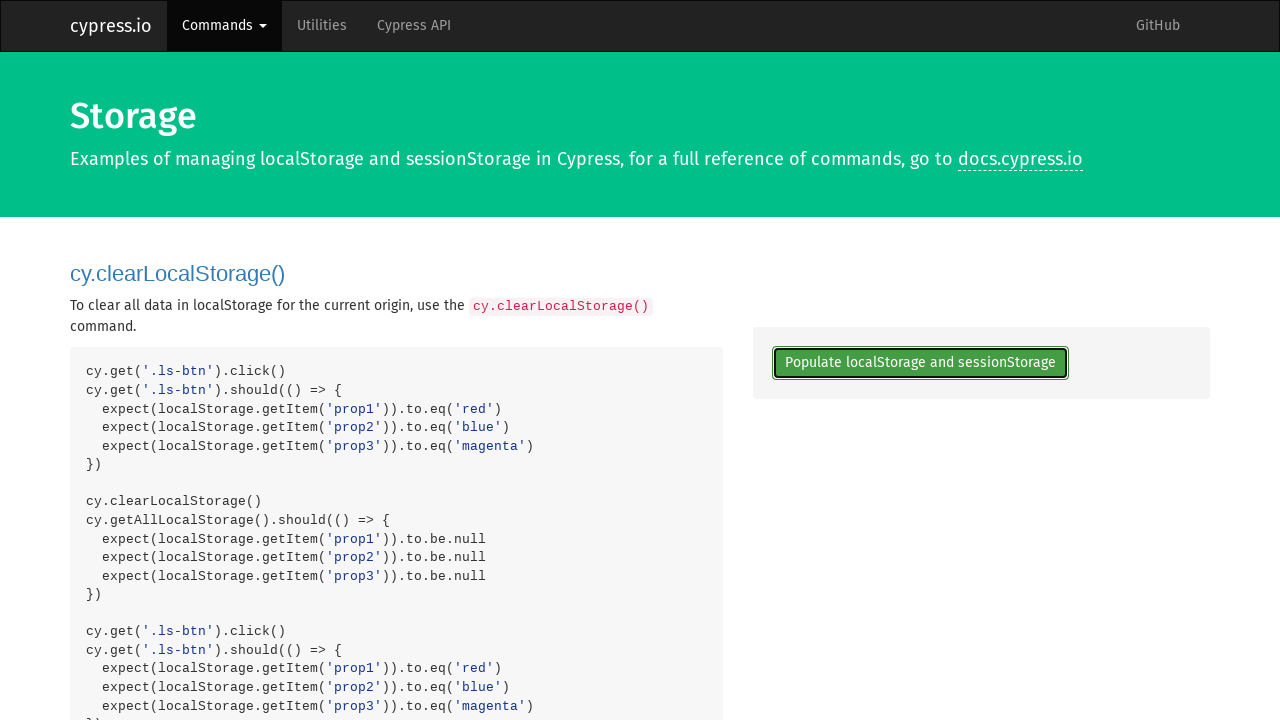

Removed items matching pattern 'prop1' and 'prop2' from localStorage
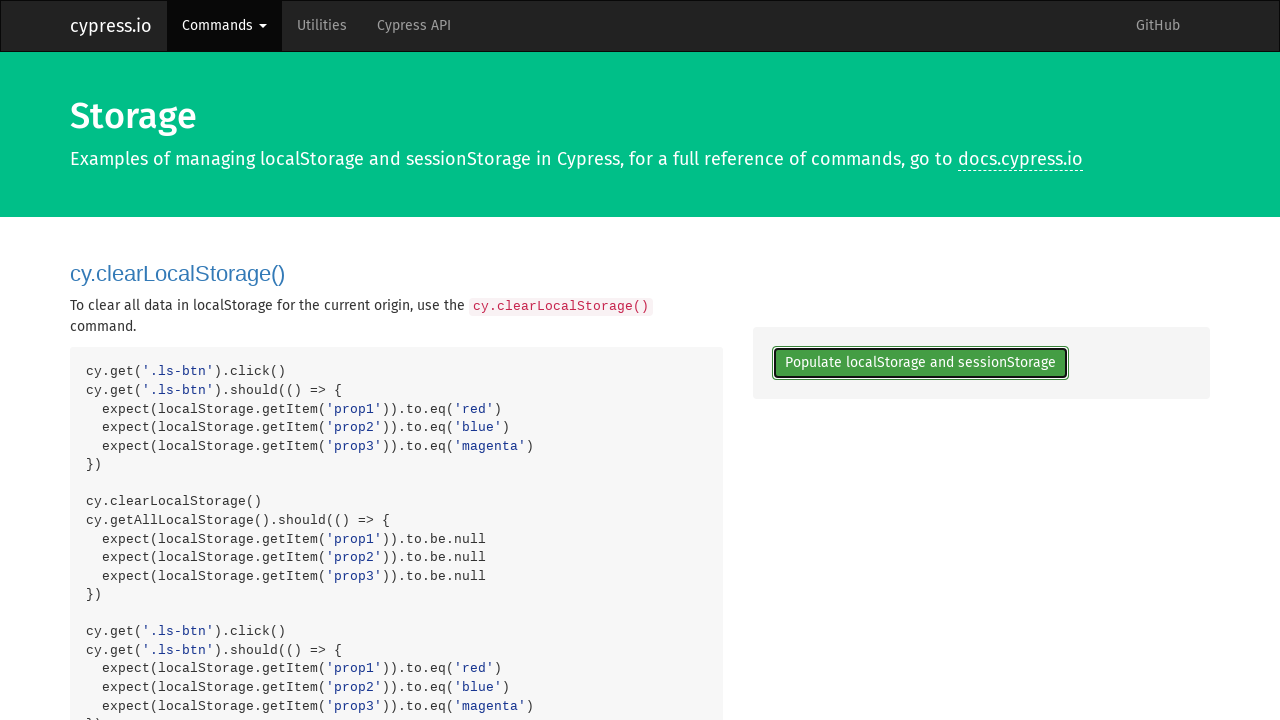

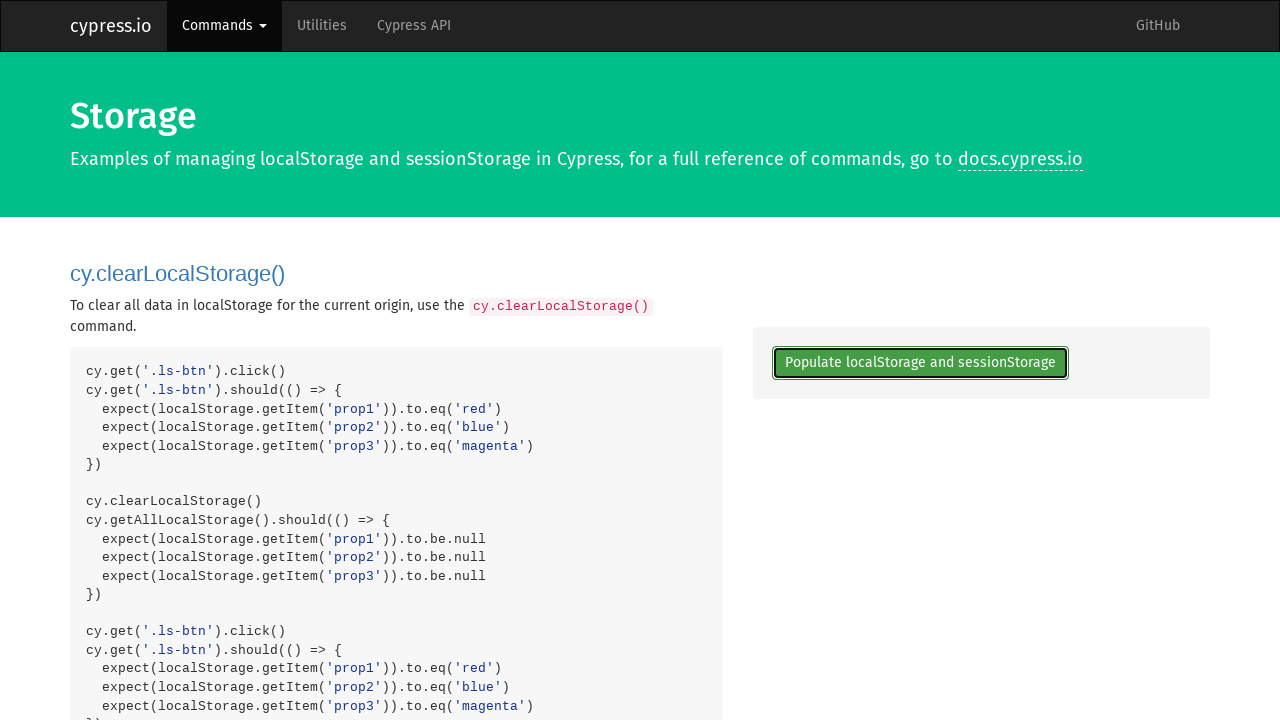